Tests the add/remove elements functionality by clicking Add button to make Remove button appear, then clicking Remove to verify the page title is displayed

Starting URL: https://testotomasyonu.com/addremove/

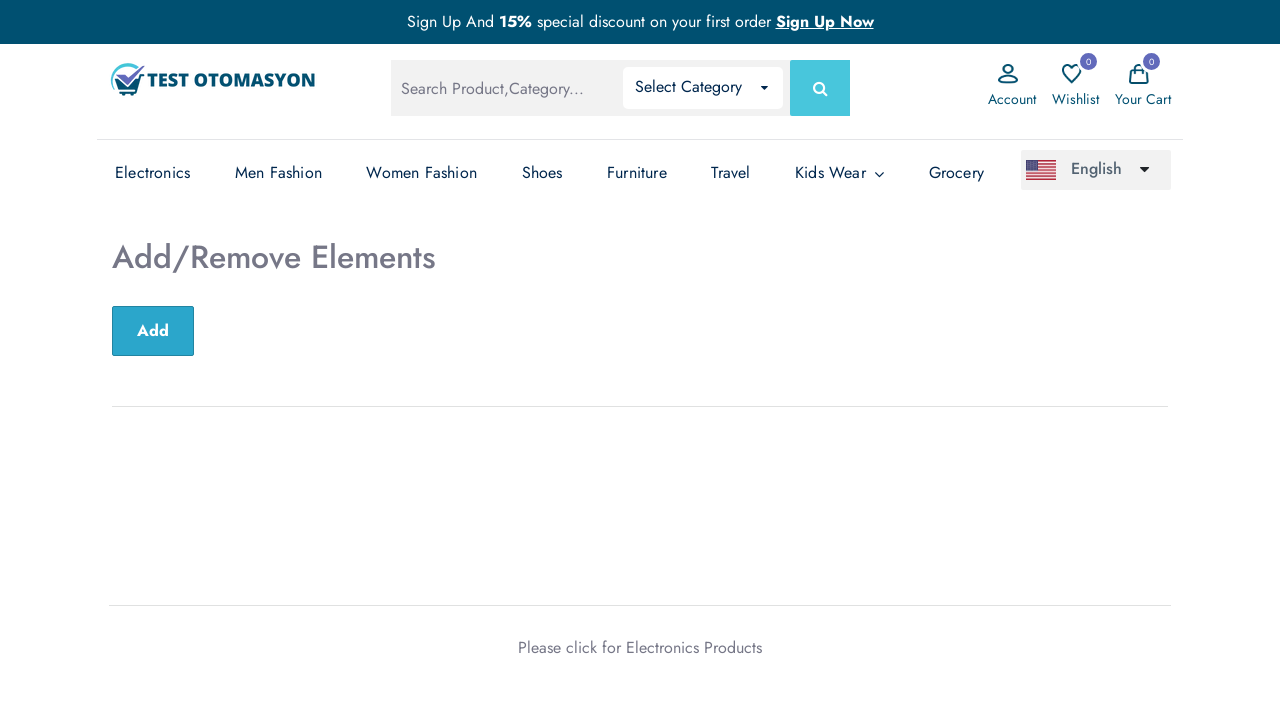

Clicked Add button to create Remove button at (153, 331) on xpath=//*[text()='Add']
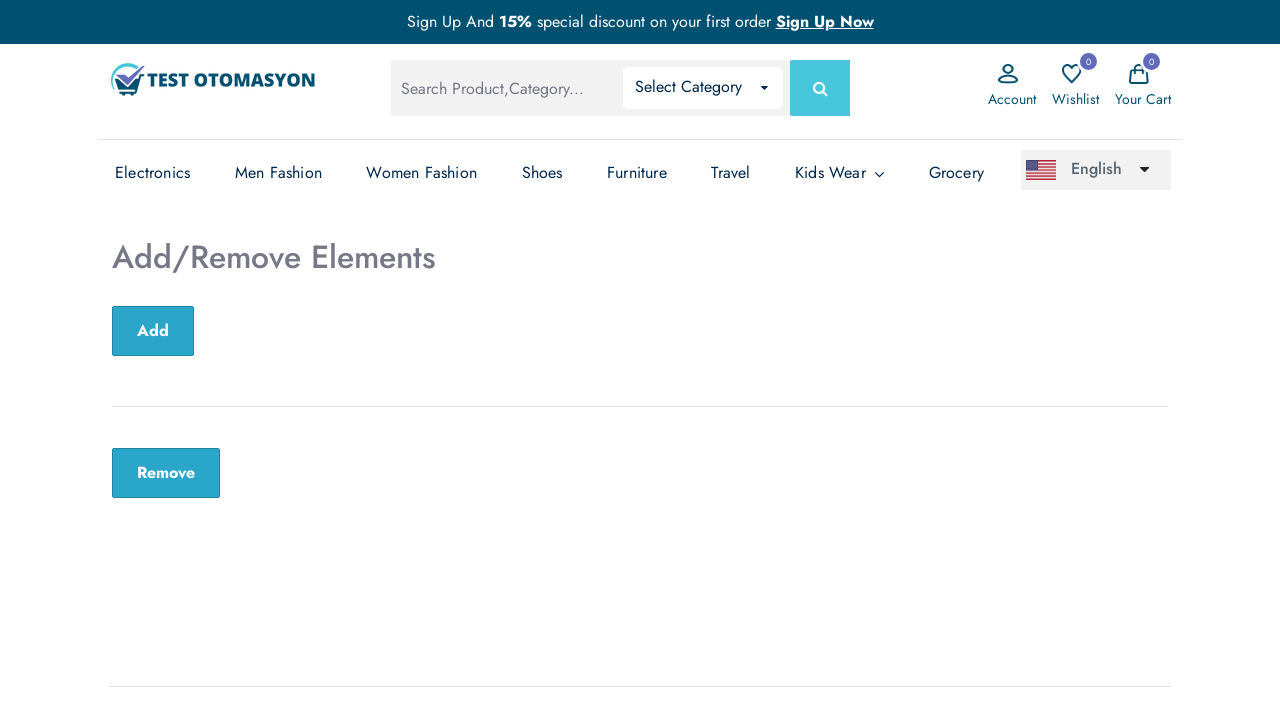

Remove button appeared on page
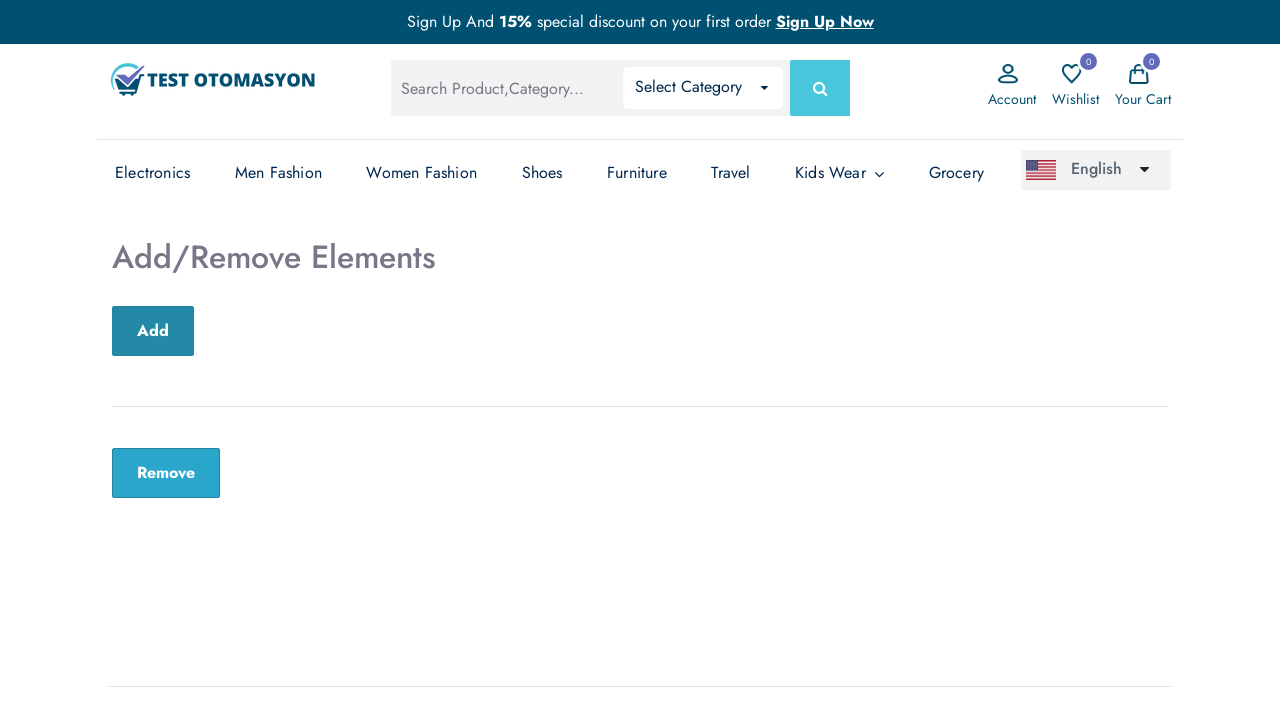

Clicked Remove button to delete the element at (166, 473) on xpath=//*[text()='Remove']
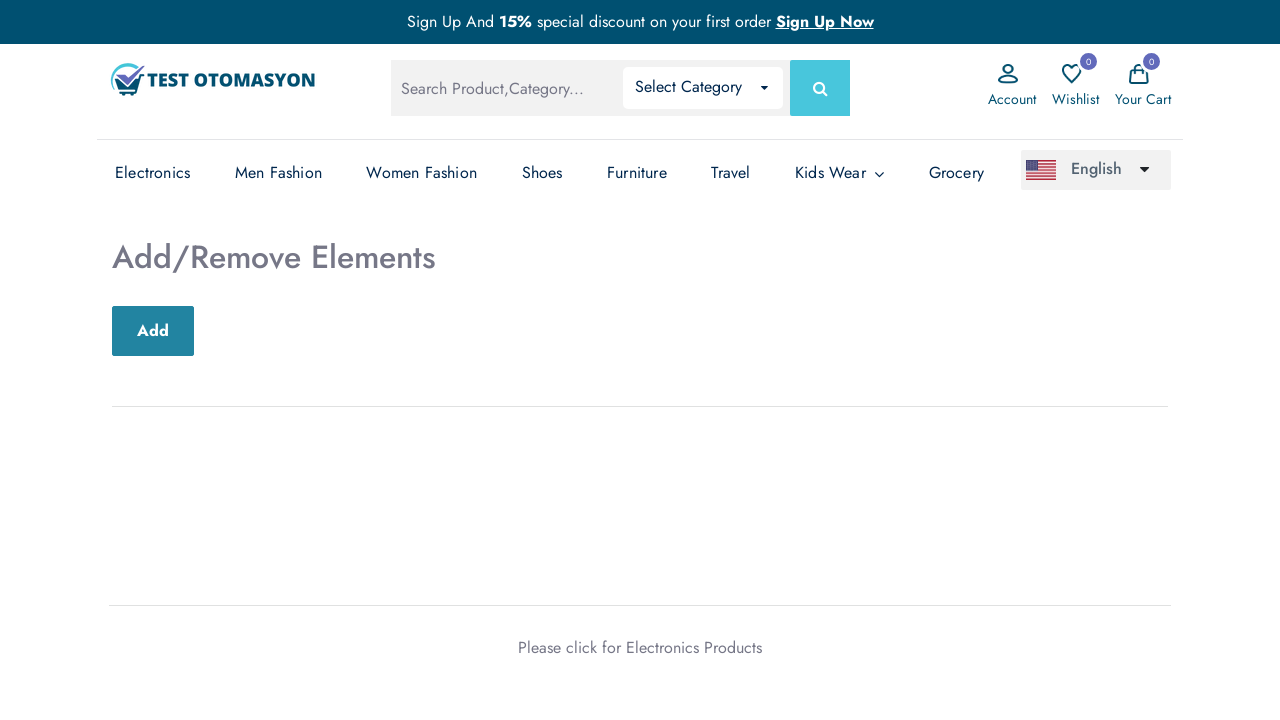

Page title 'Add/Remove Elements' is visible after element removal
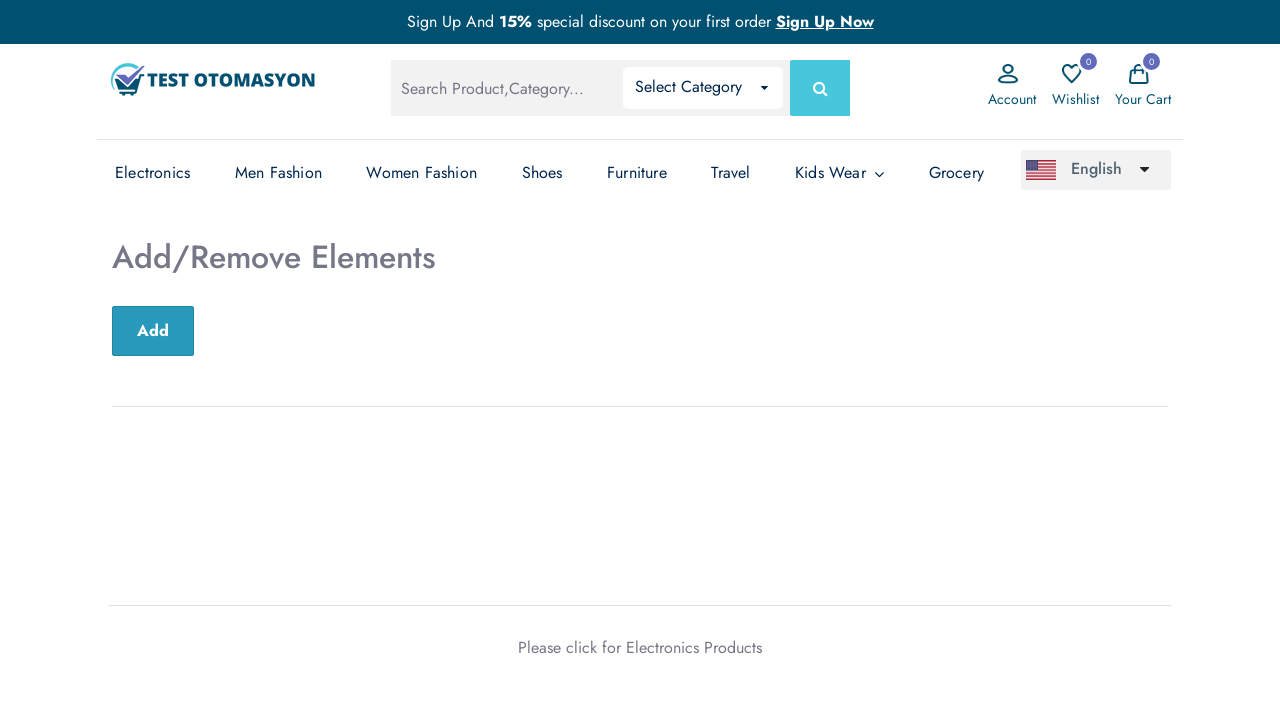

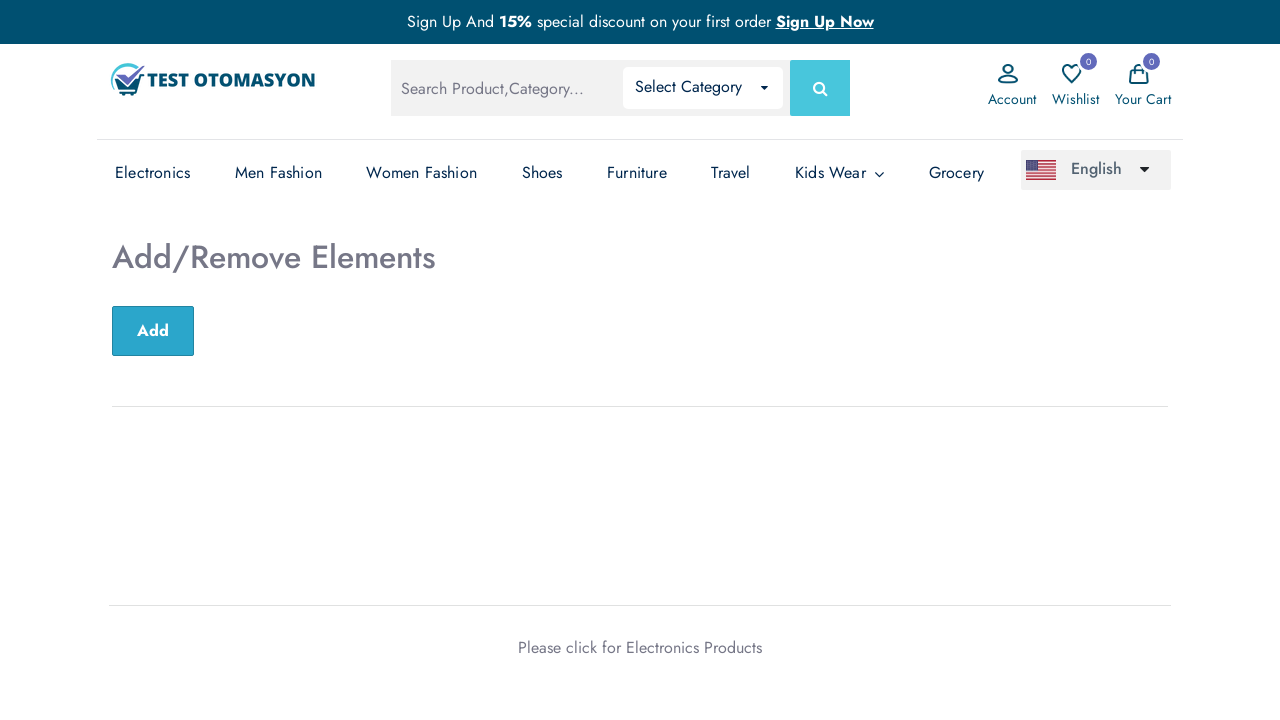